Navigates to SpiceJet website and verifies the page title

Starting URL: https://www.spicejet.com/

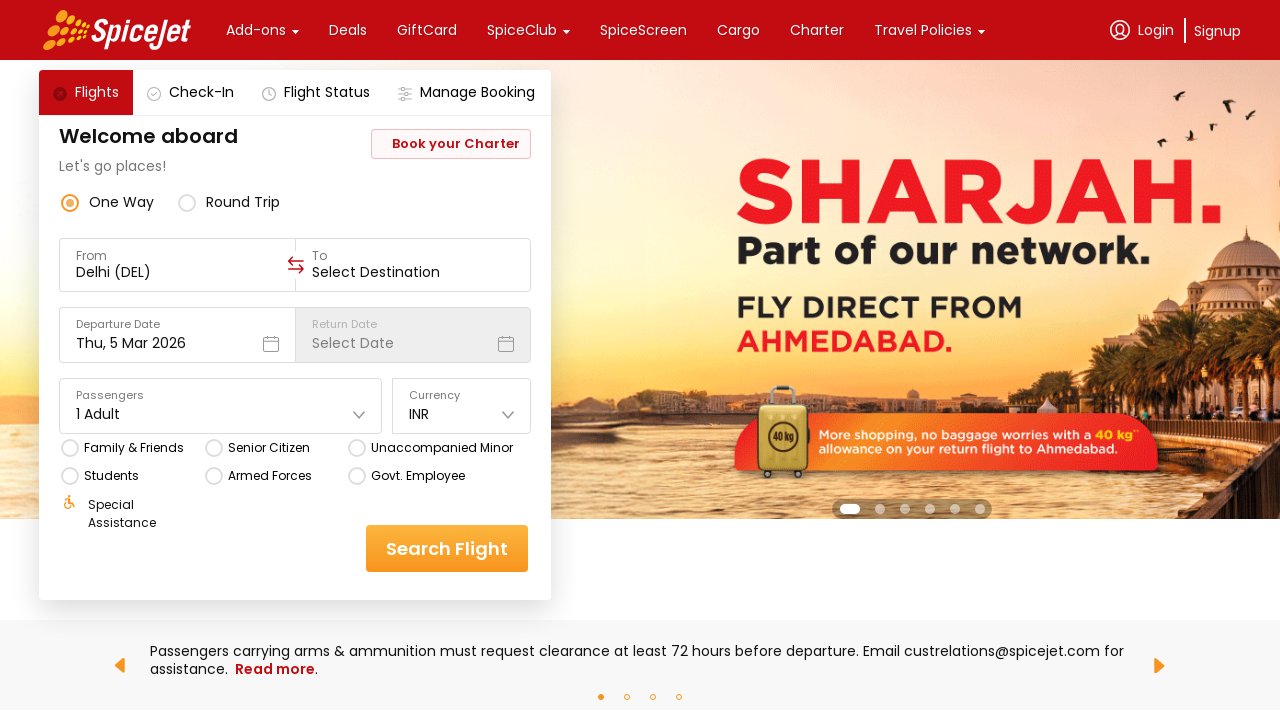

Verified SpiceJet page title matches expected value
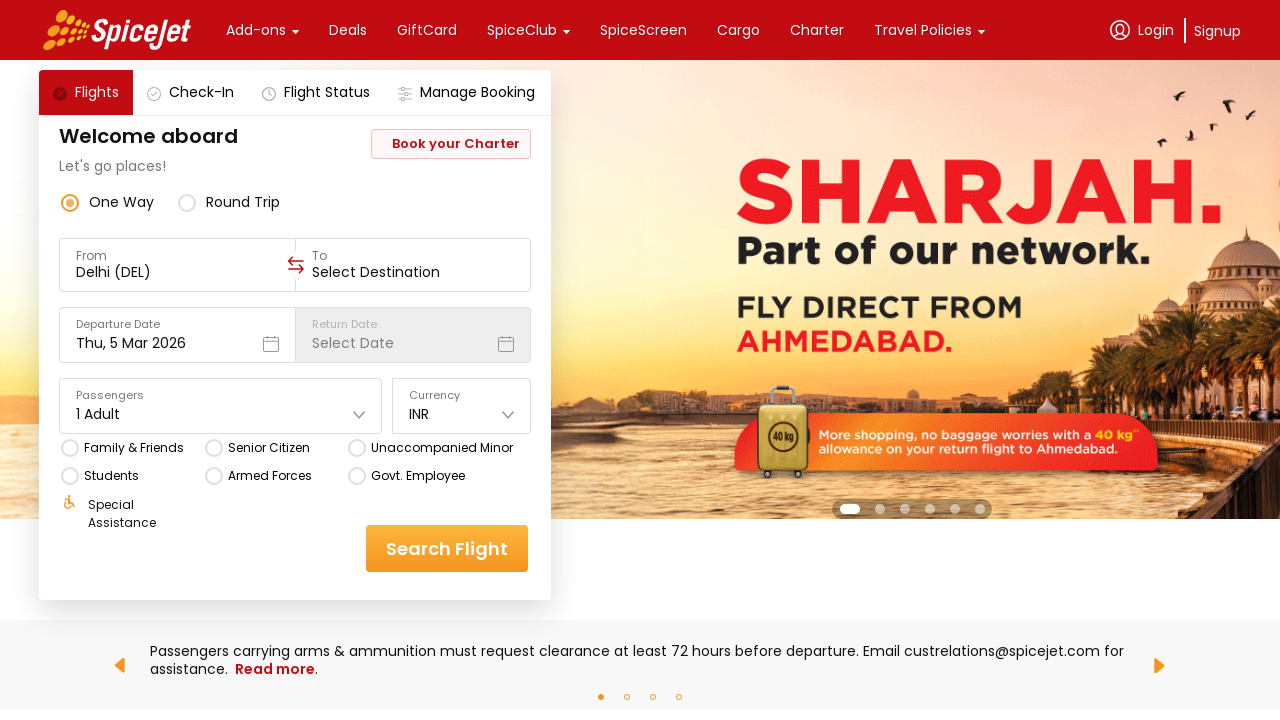

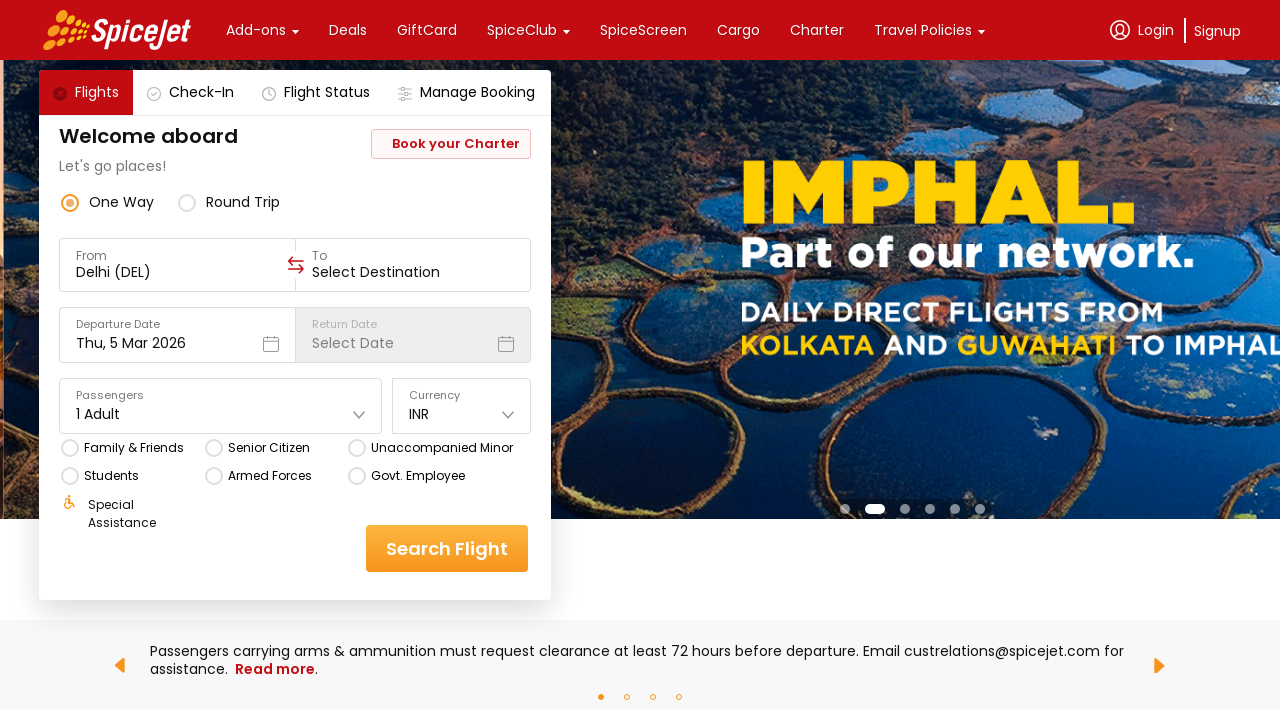